Navigates to OrangeHRM demo site and verifies the page title matches "OrangeHRM"

Starting URL: https://opensource-demo.orangehrmlive.com

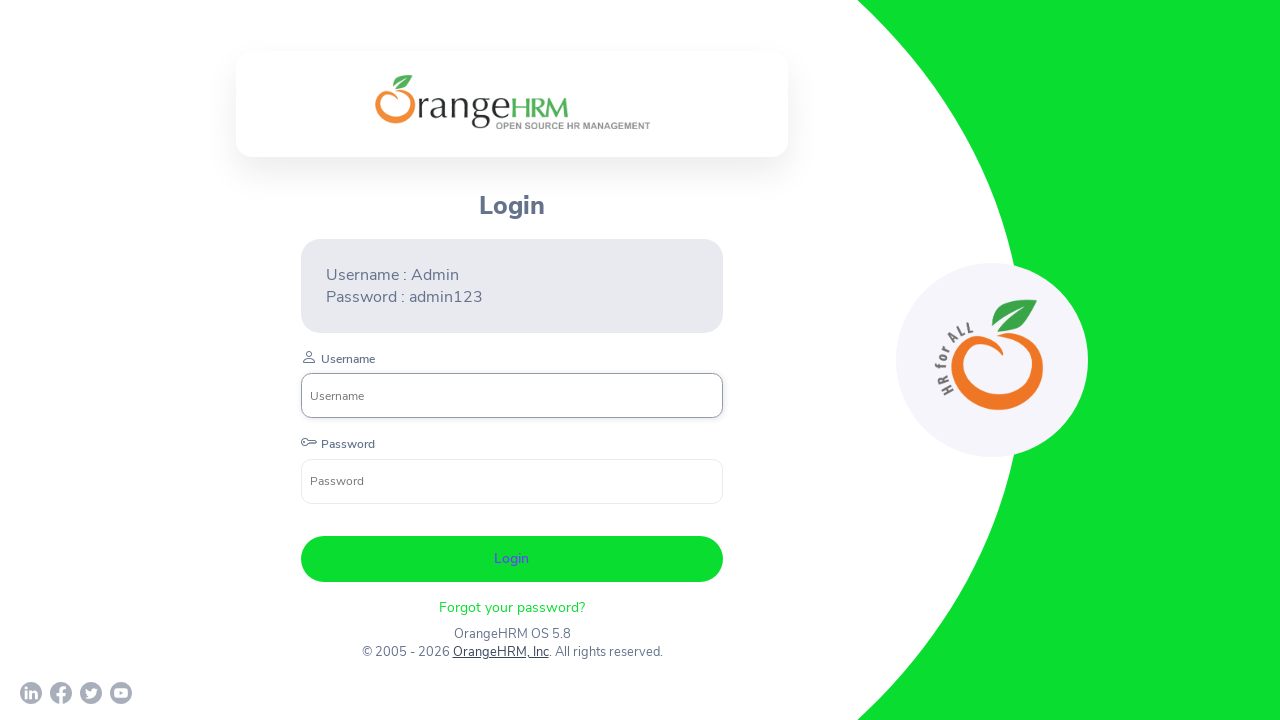

Waited for page to load (domcontentloaded state)
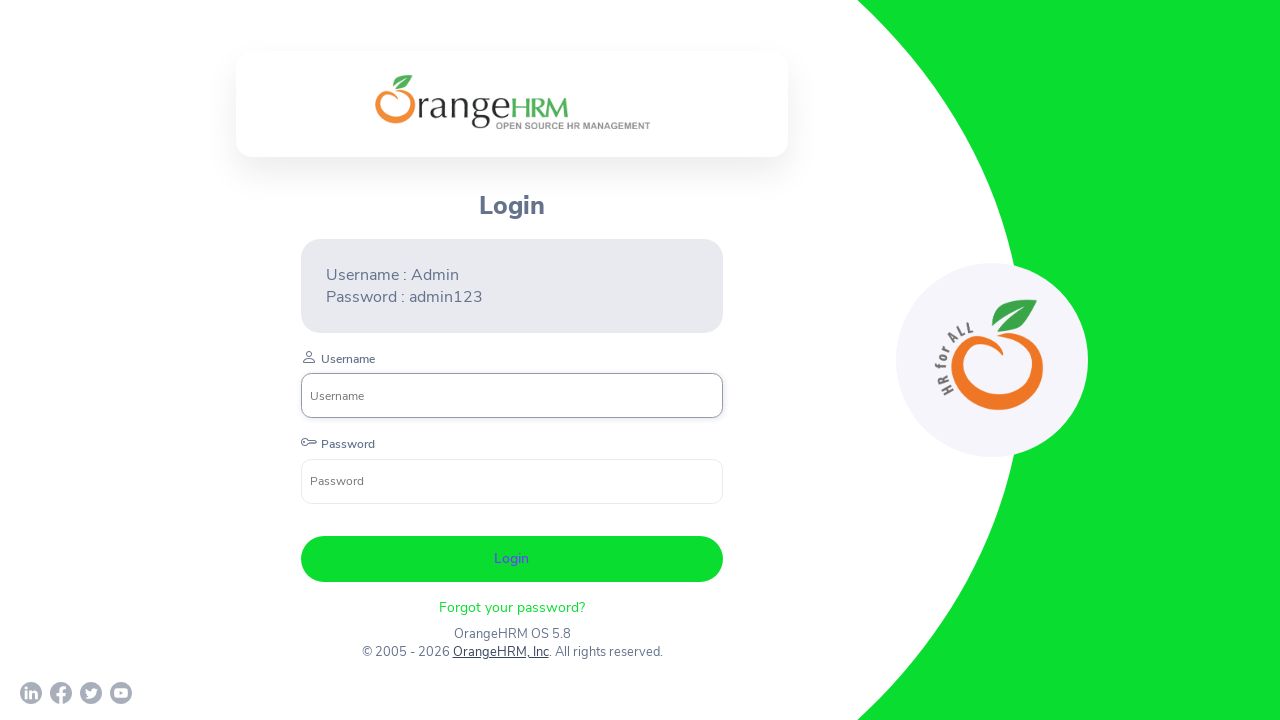

Retrieved page title
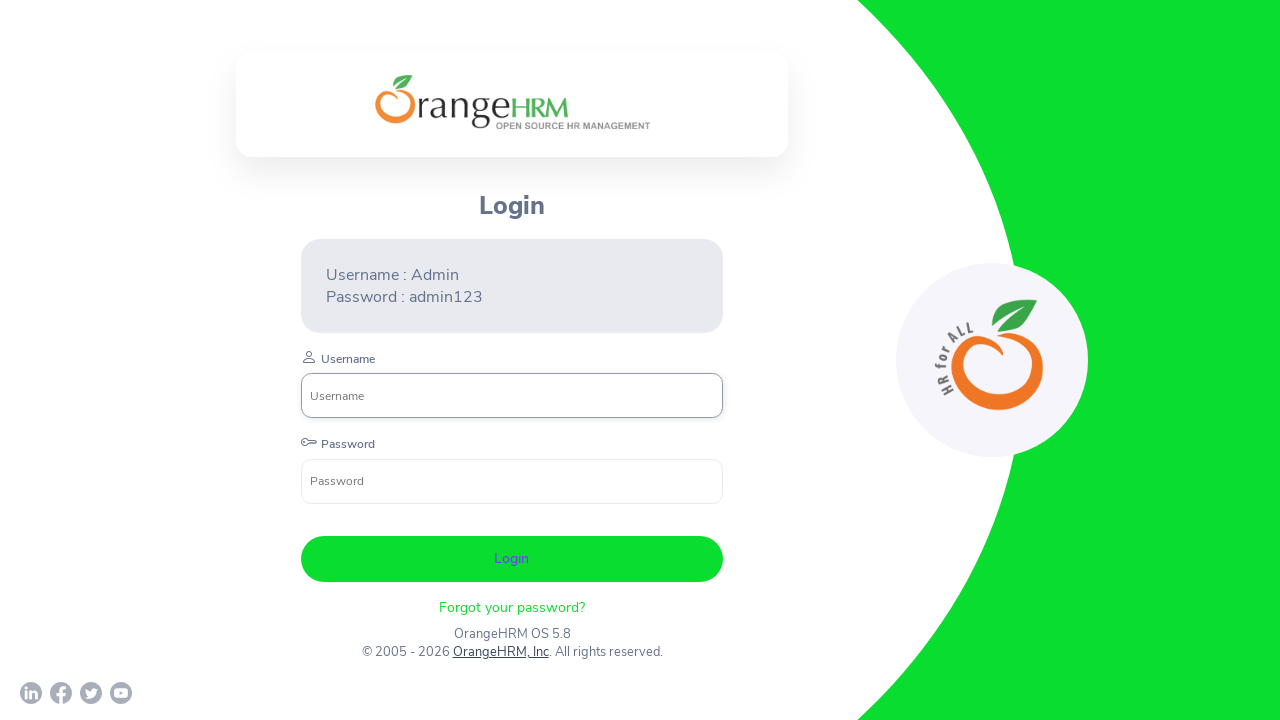

Set expected title to 'OrangeHRM'
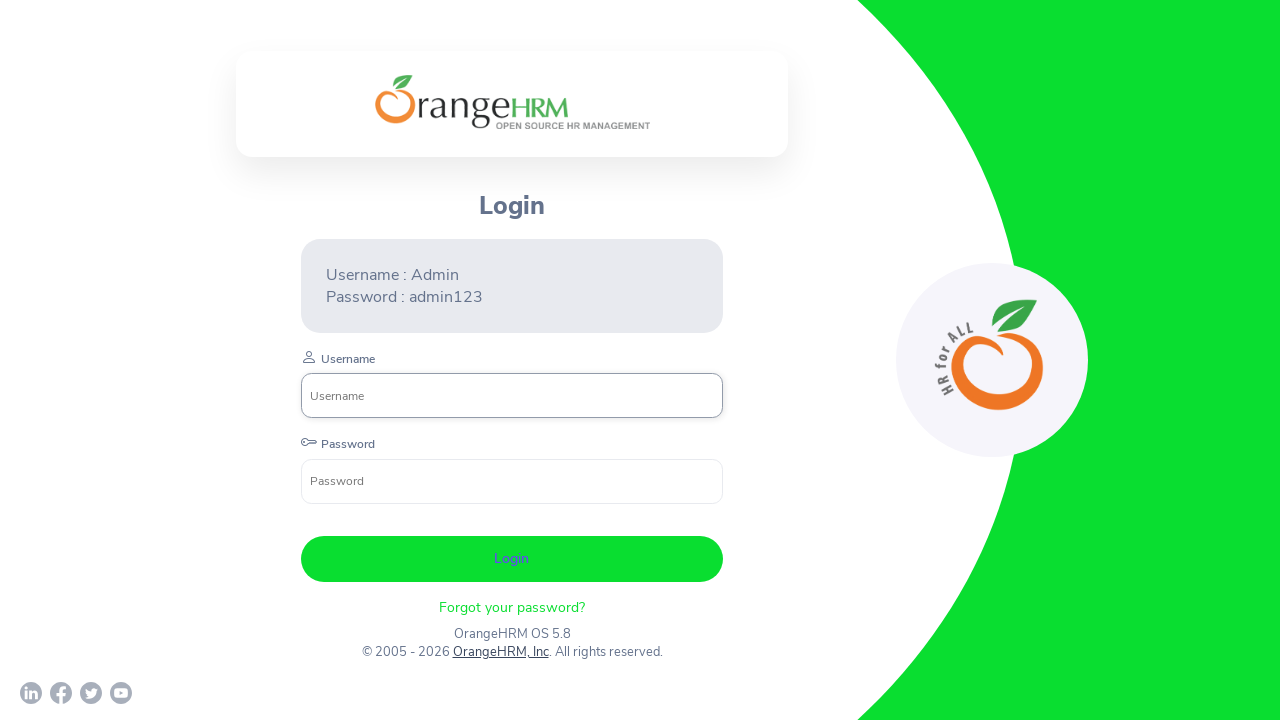

Verified page title matches expected value: 'OrangeHRM'
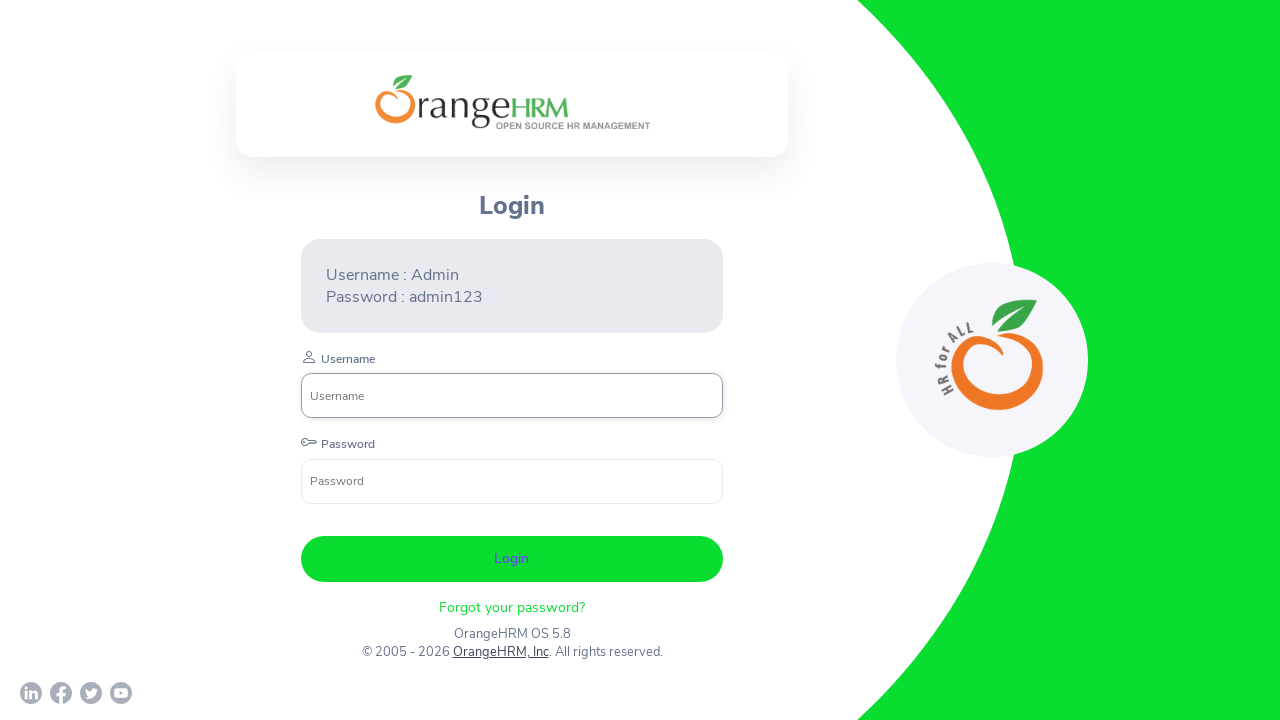

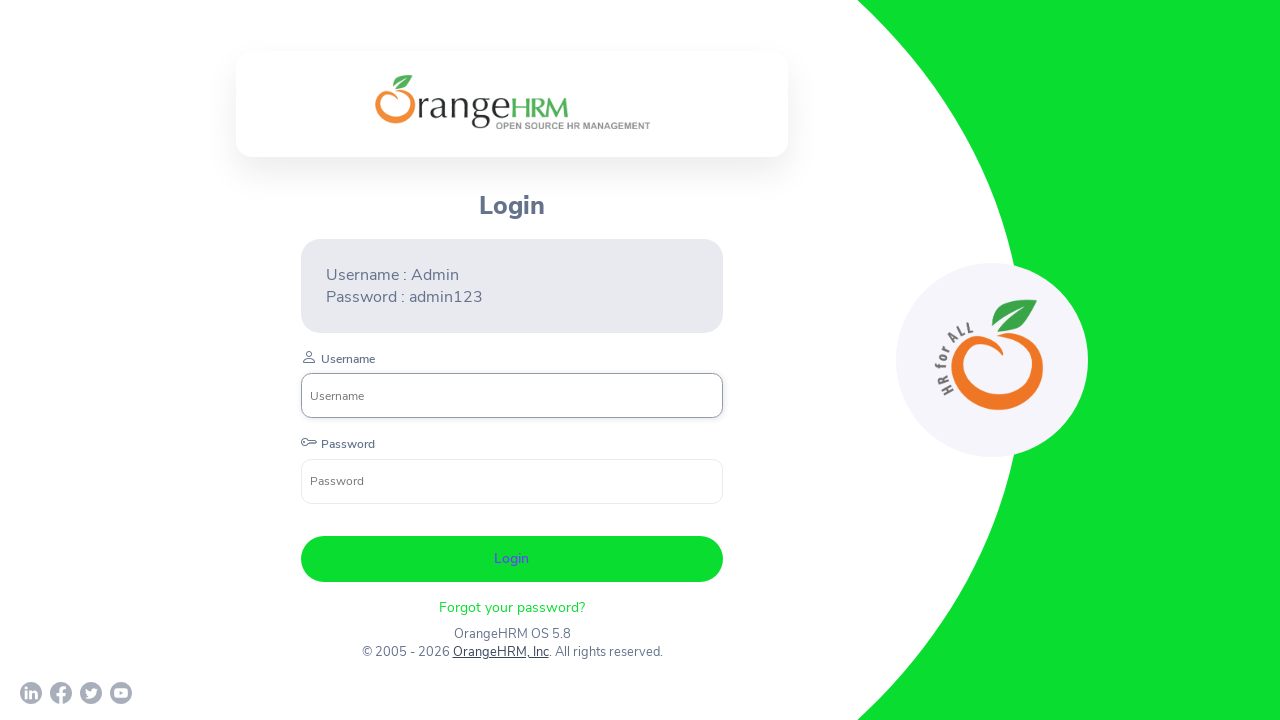